Tests dynamic controls page by clicking a checkbox, then clicking Remove button and verifying the checkbox is removed

Starting URL: https://the-internet.herokuapp.com/

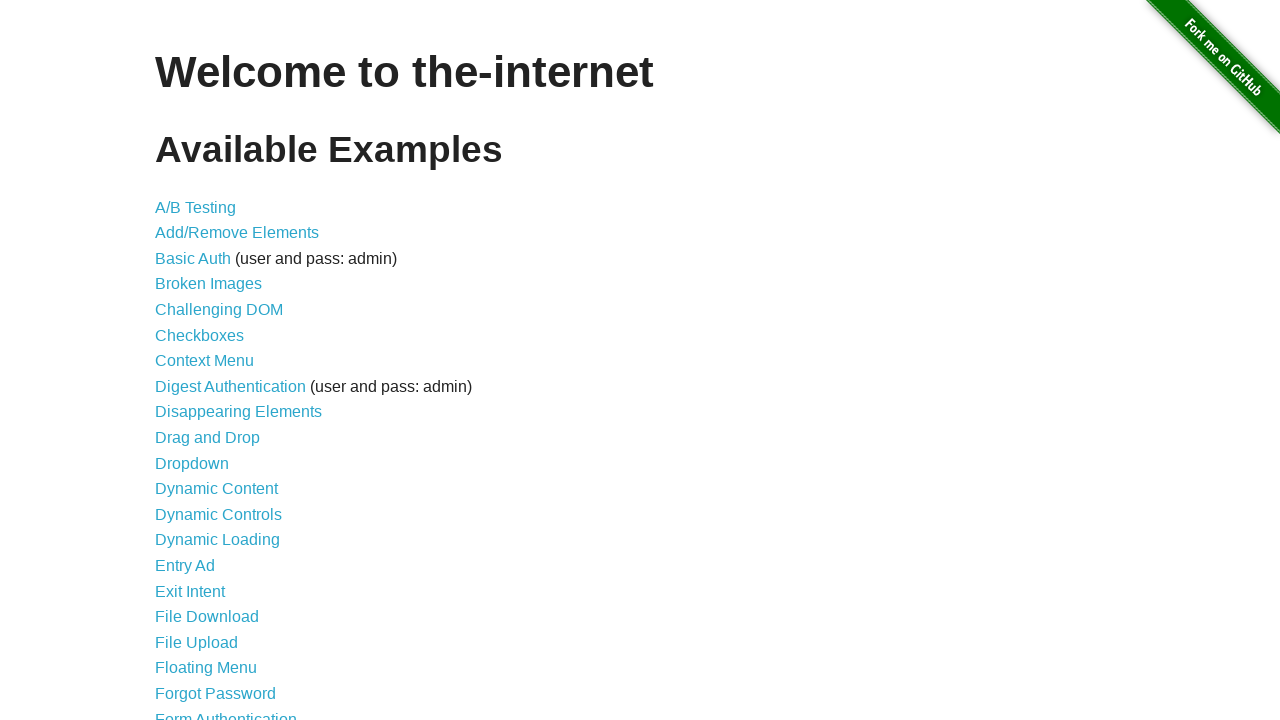

Clicked on Dynamic Controls link at (218, 514) on a[href='/dynamic_controls']
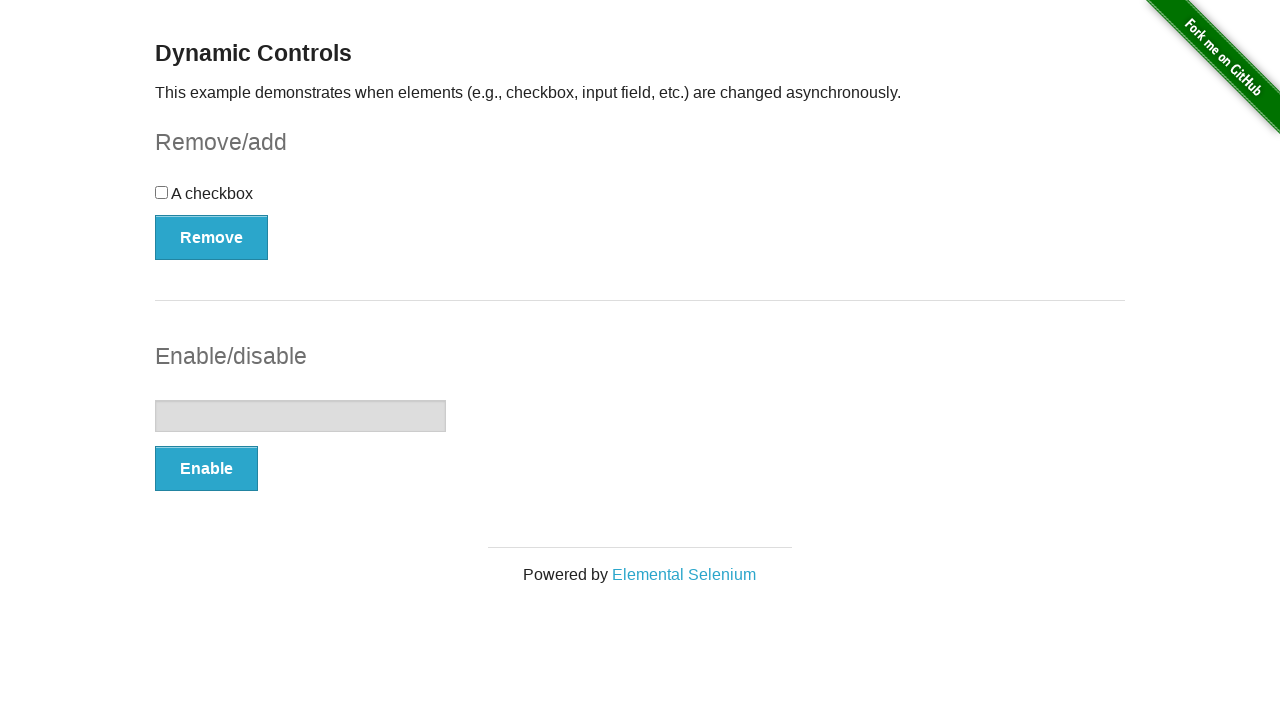

Clicked the checkbox at (162, 192) on input[type='checkbox']
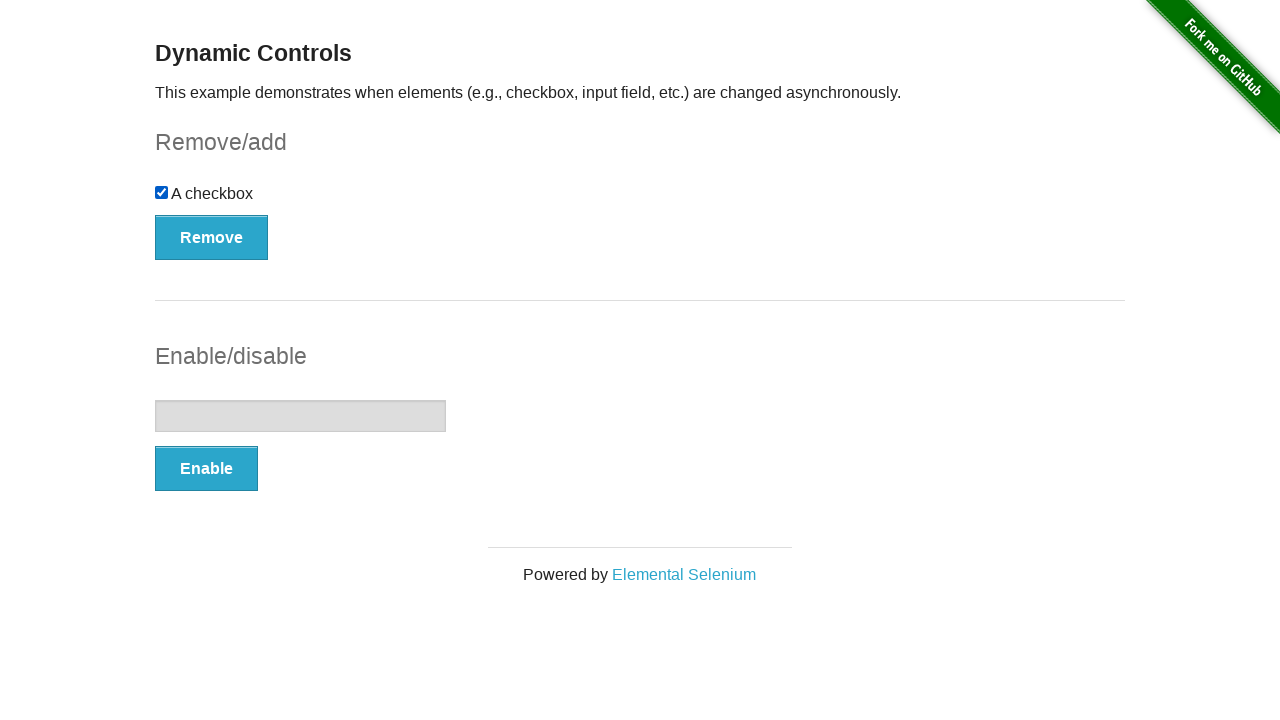

Clicked the Remove button at (212, 237) on #checkbox-example button
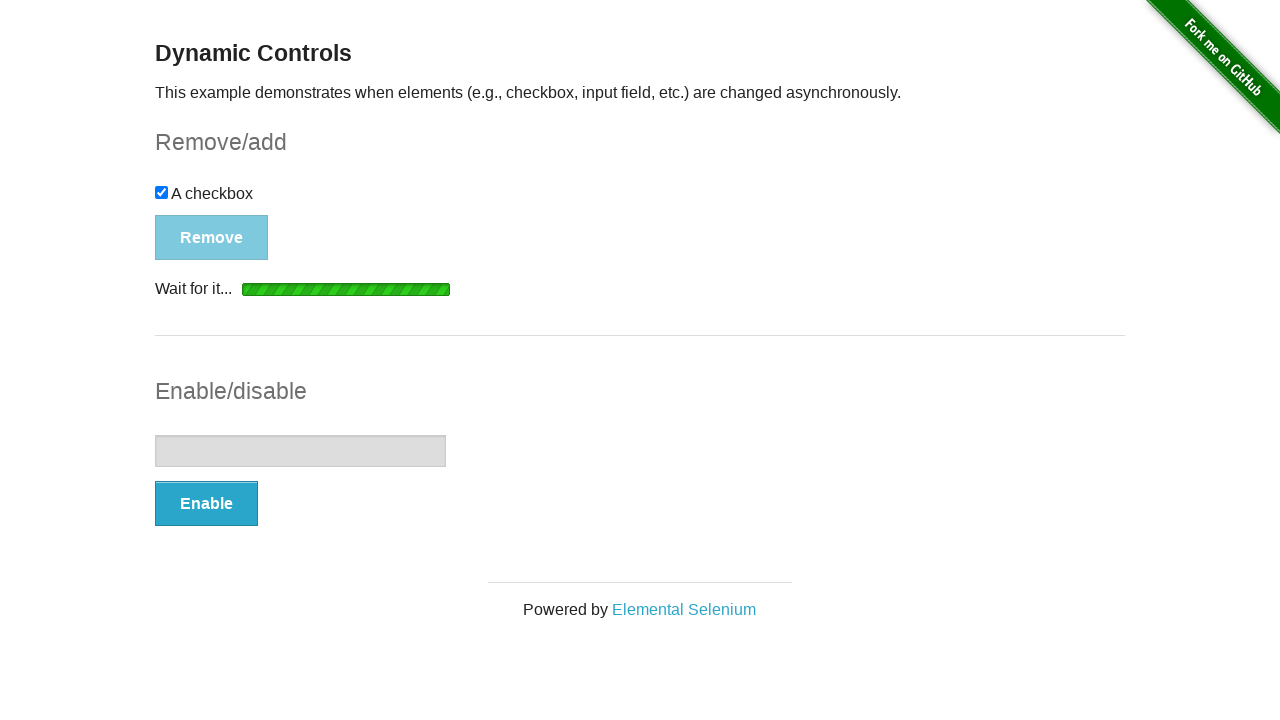

Message appeared after removing checkbox
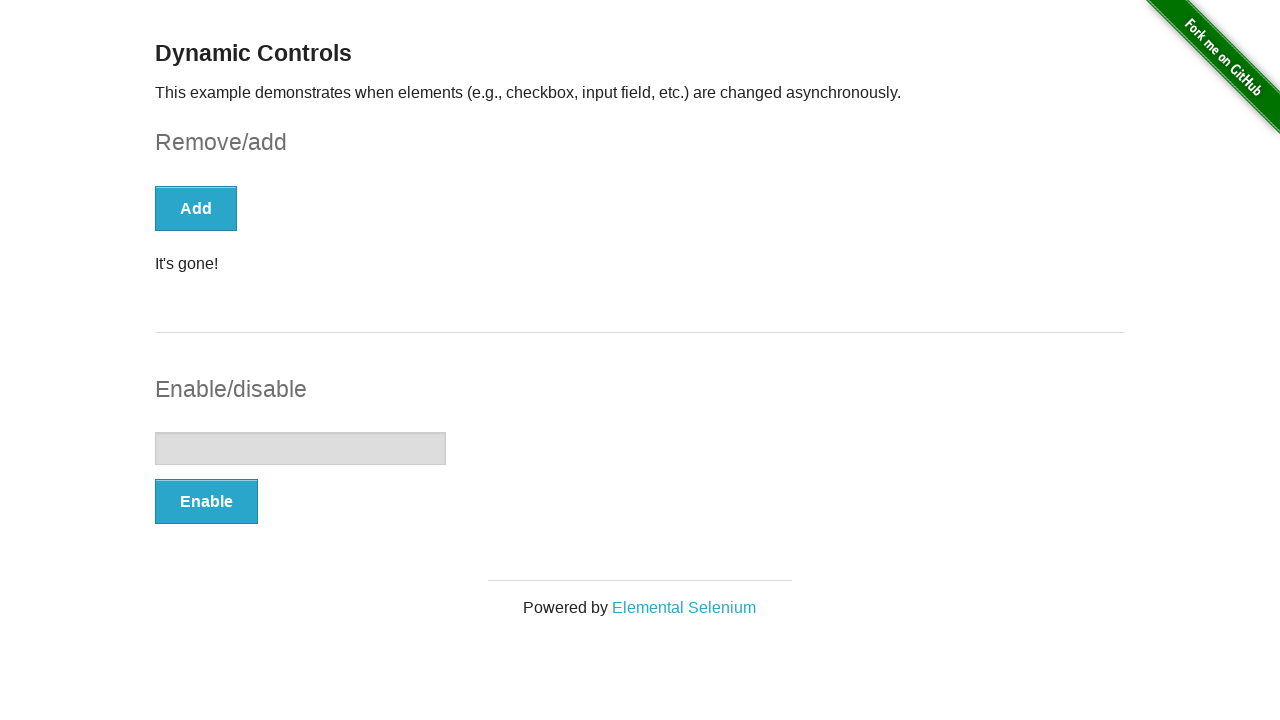

Retrieved message text content
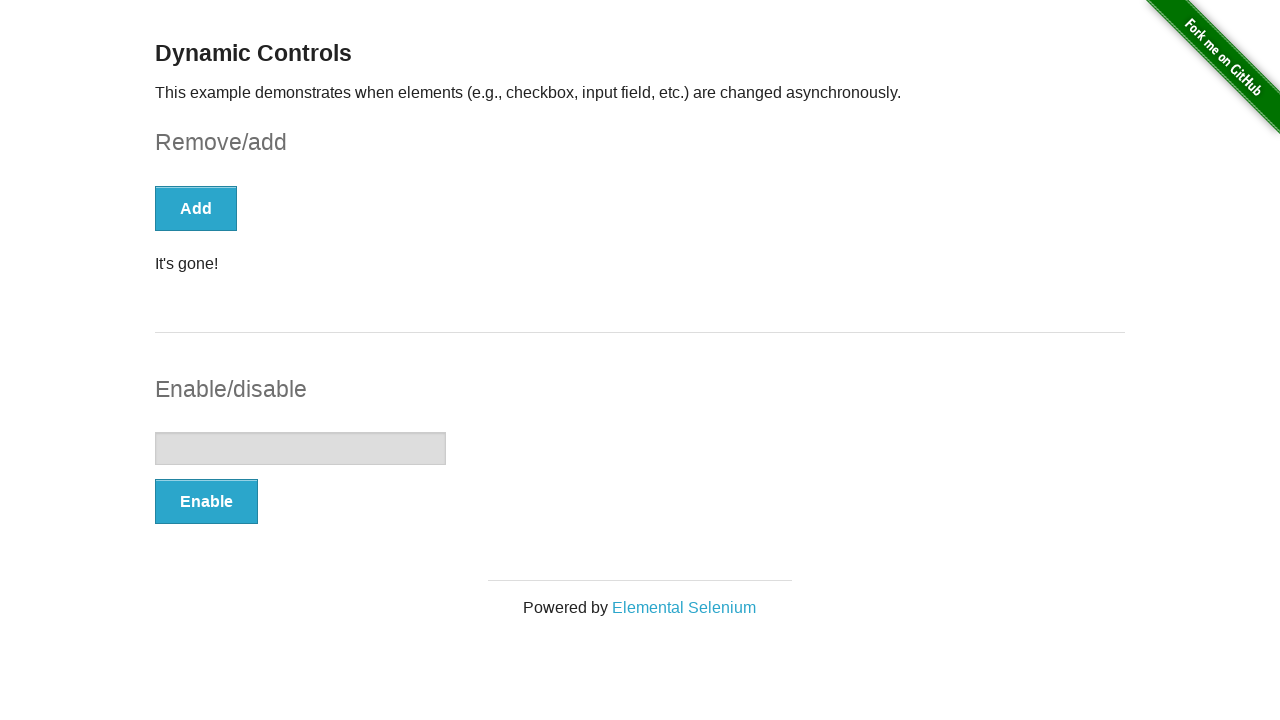

Verified message text is 'It's gone!'
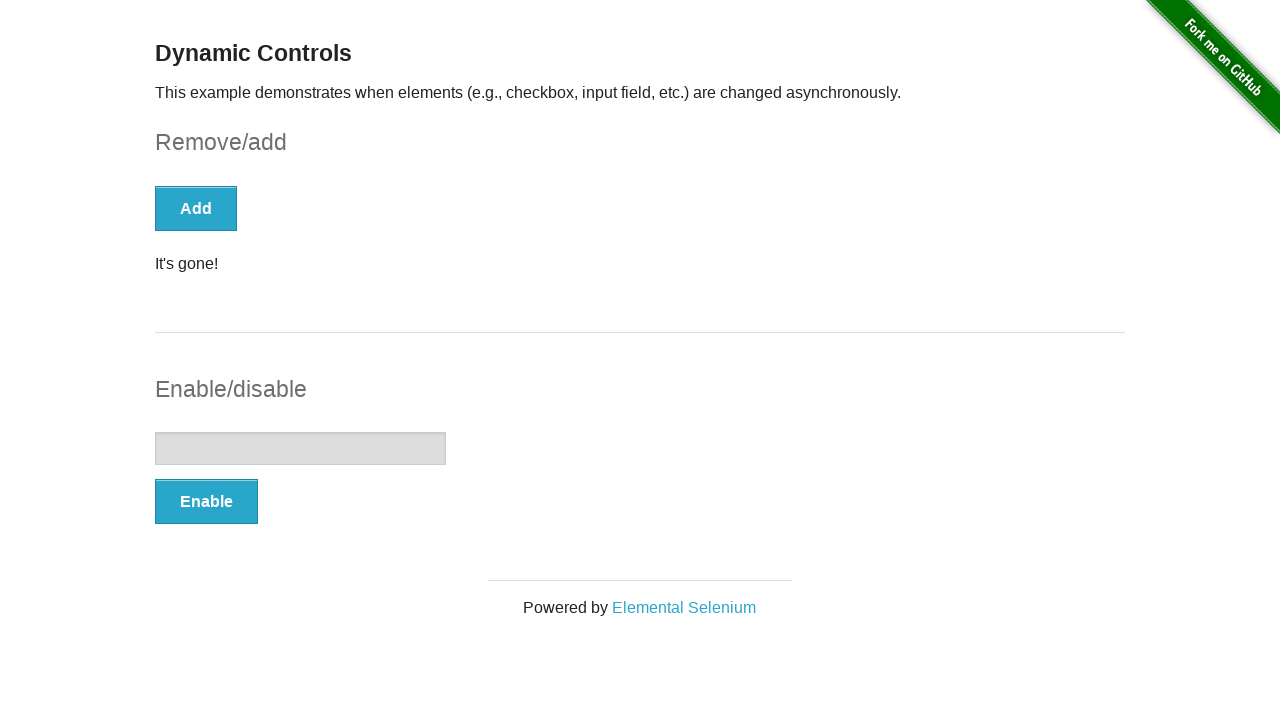

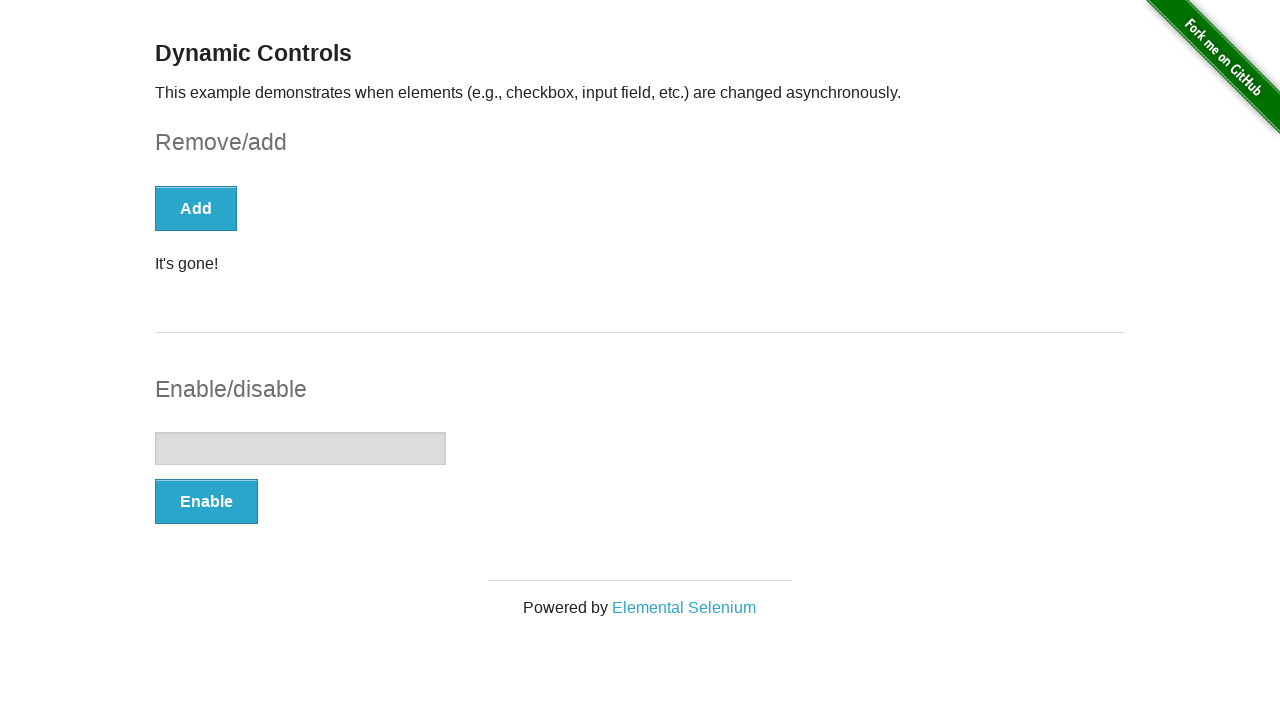